Tests multi-select listbox functionality on W3Schools by selecting multiple car options from a dropdown and submitting the form

Starting URL: https://www.w3schools.com/tags/tryit.asp?filename=tryhtml_select_multiple

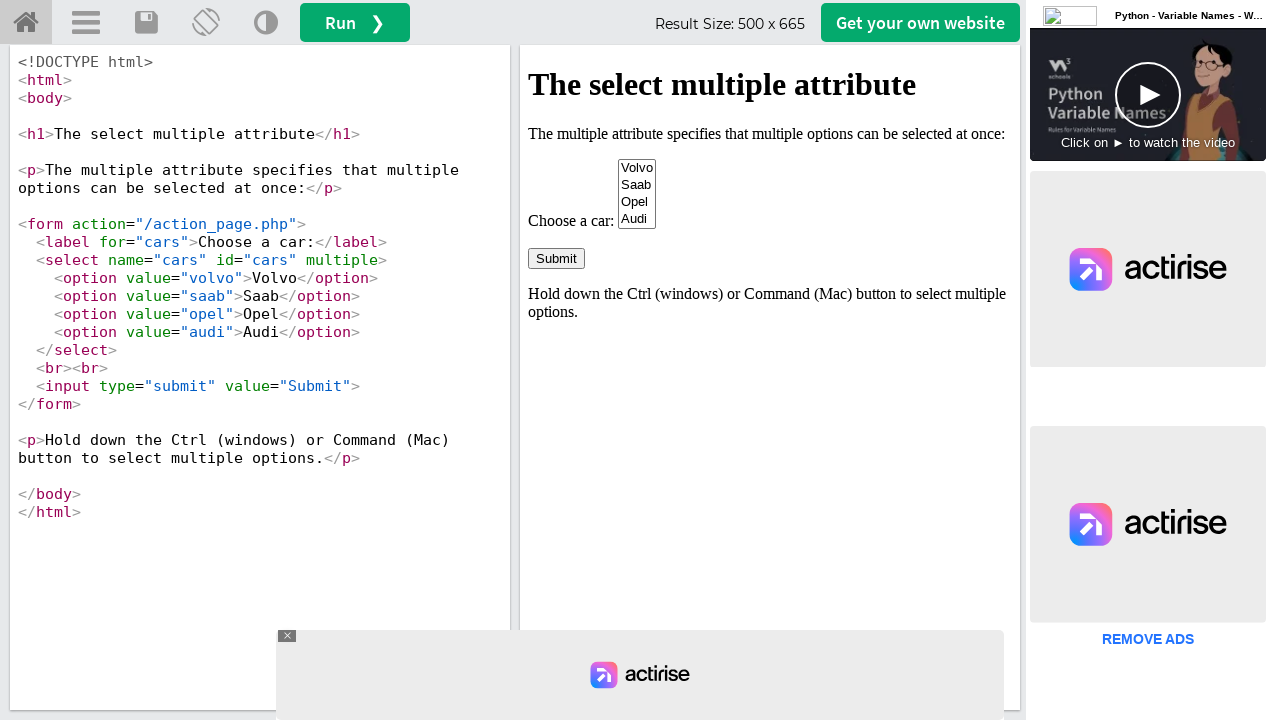

Located iframe containing the demo
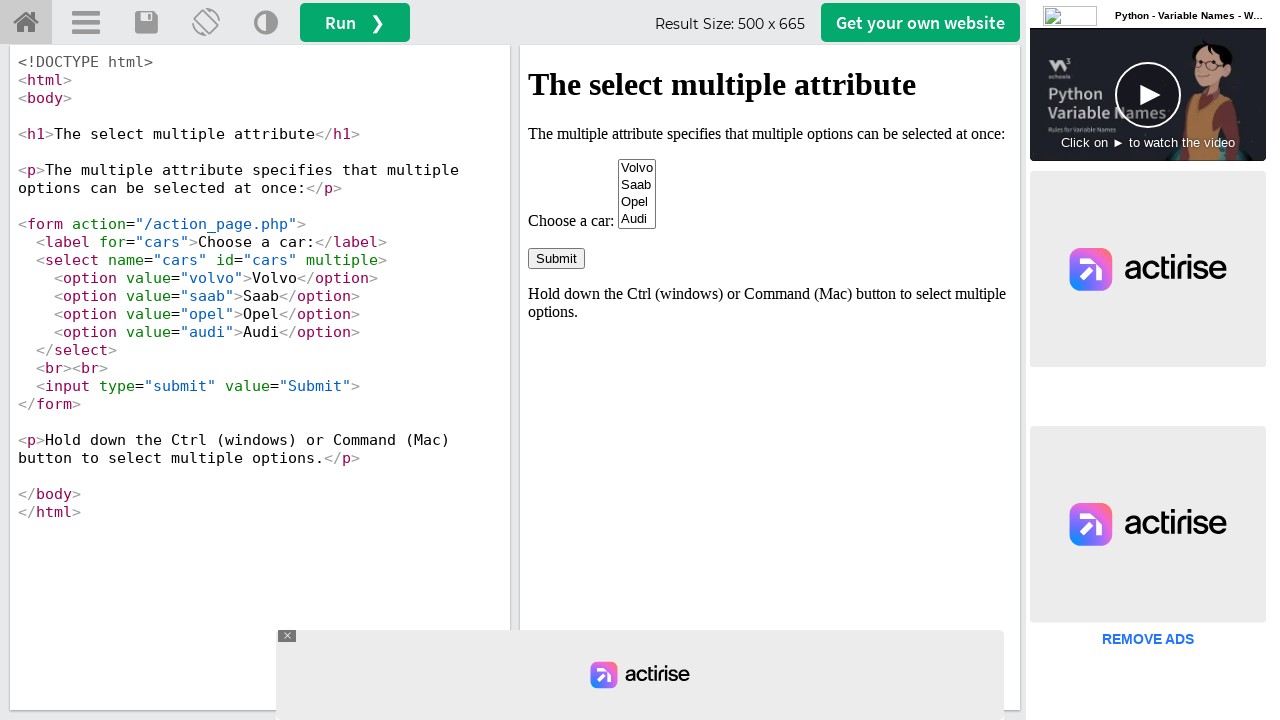

Selected Volvo (first option) in multi-select listbox using Ctrl+Click at (637, 168) on #iframeResult >> internal:control=enter-frame >> #cars option >> nth=0
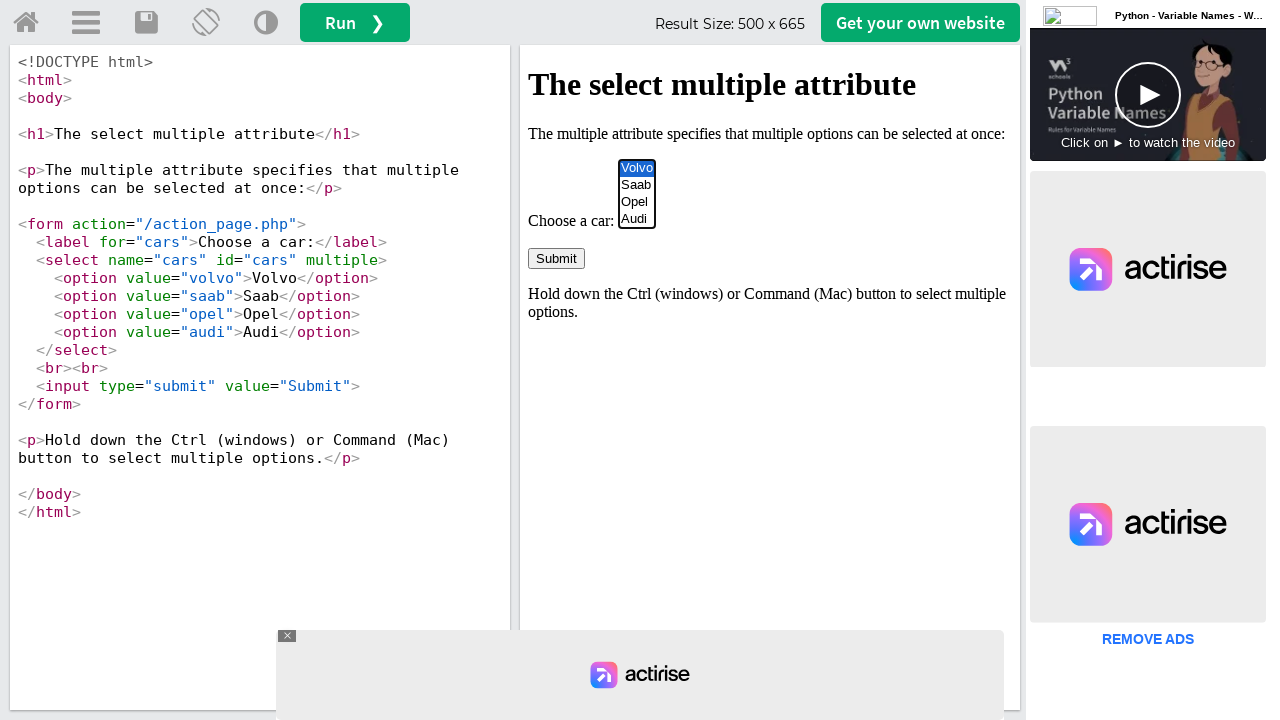

Selected Saab in multi-select listbox using Ctrl+Click at (637, 185) on #iframeResult >> internal:control=enter-frame >> #cars option[value='saab']
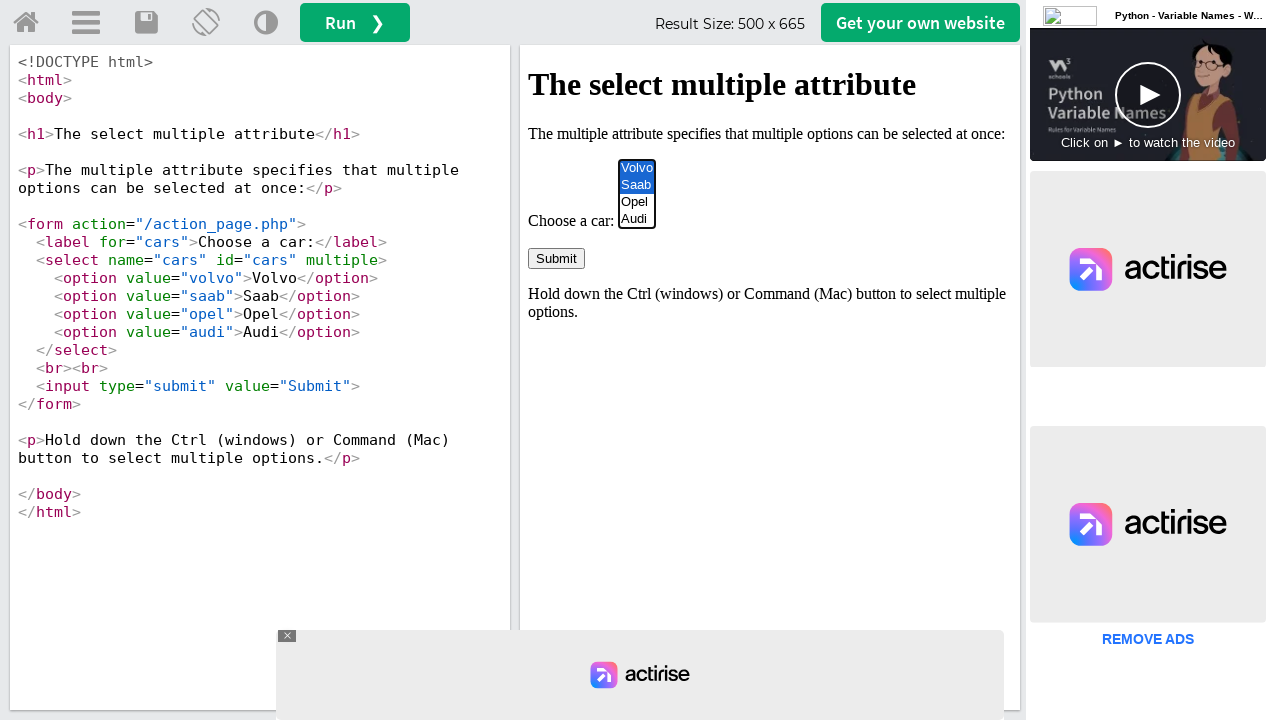

Selected Audi in multi-select listbox using Ctrl+Click at (637, 219) on #iframeResult >> internal:control=enter-frame >> #cars option >> internal:has-te
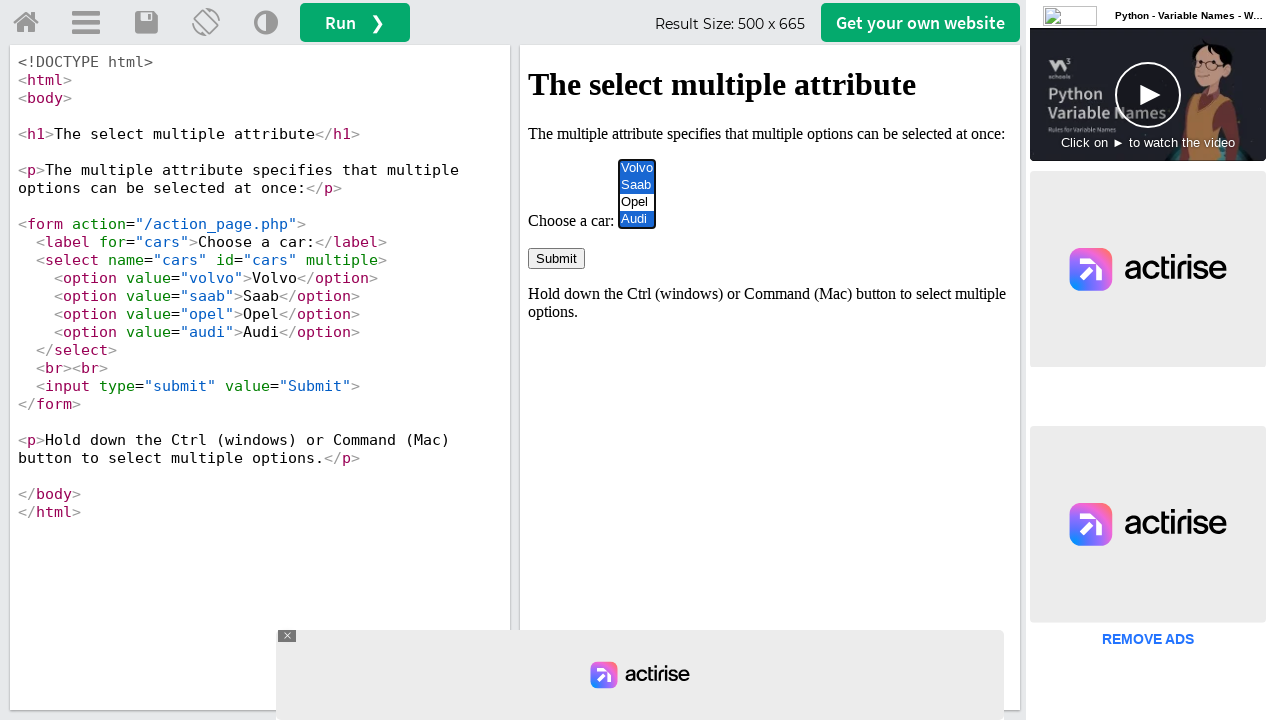

Clicked submit button to submit form with selected car options at (556, 258) on #iframeResult >> internal:control=enter-frame >> input[type='submit']
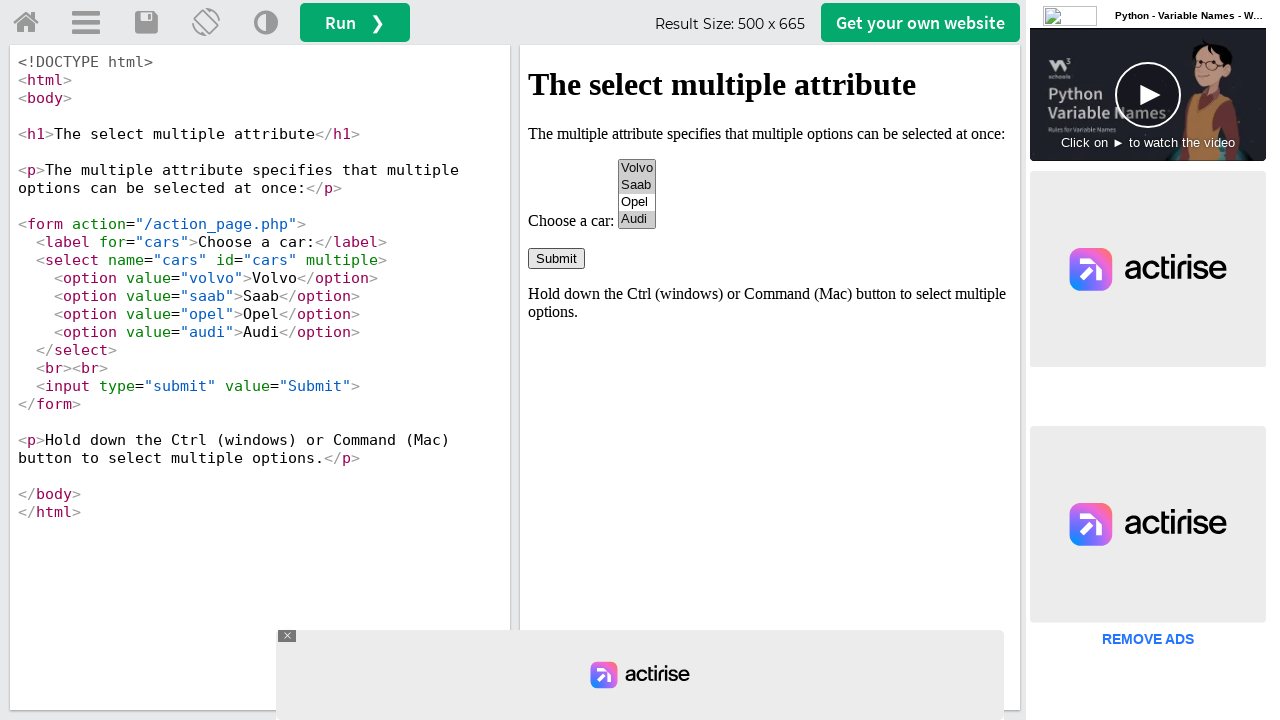

Form submission result appeared
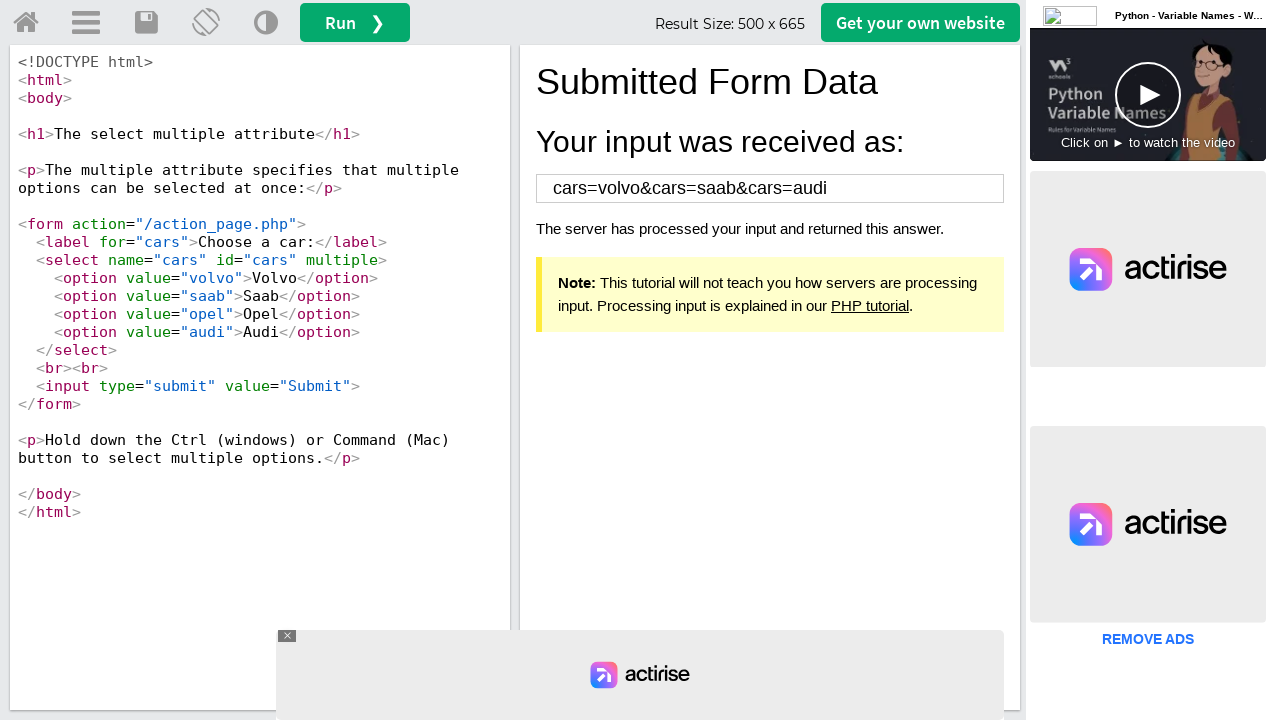

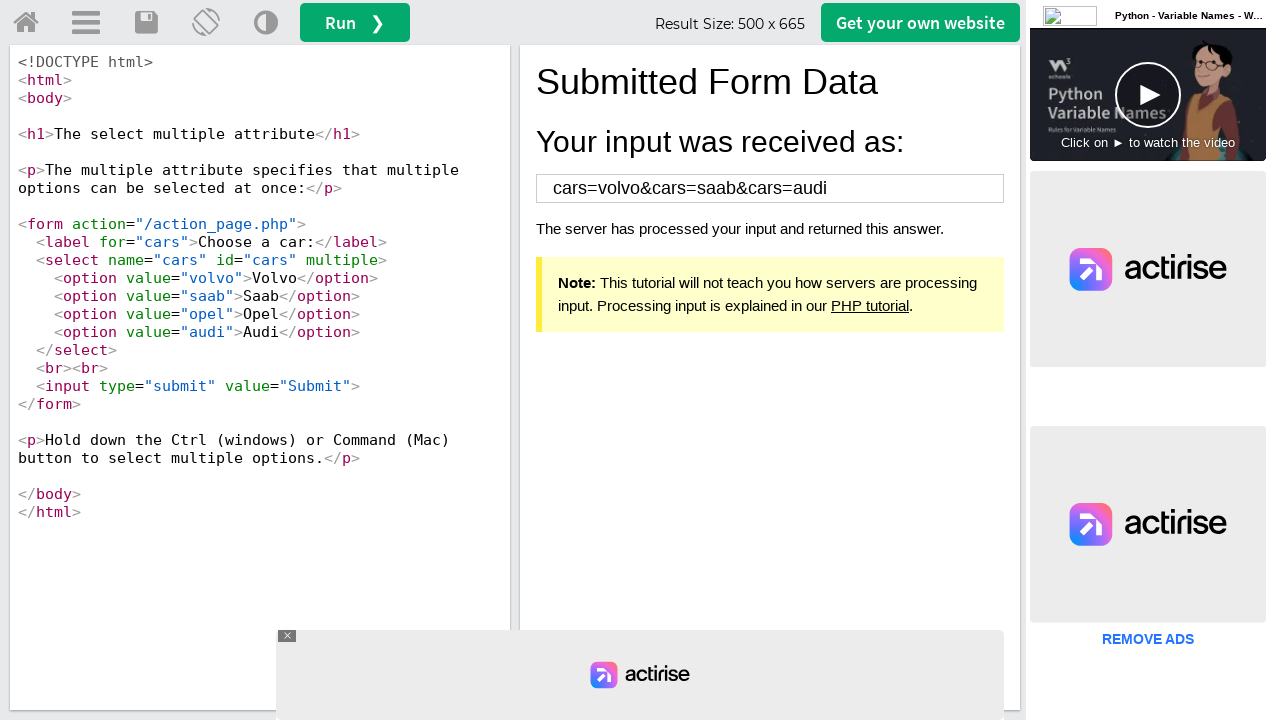